Tests page scrolling functionality by scrolling the main window and then scrolling within a fixed-header table element to view all table rows.

Starting URL: https://www.rahulshettyacademy.com/AutomationPractice/

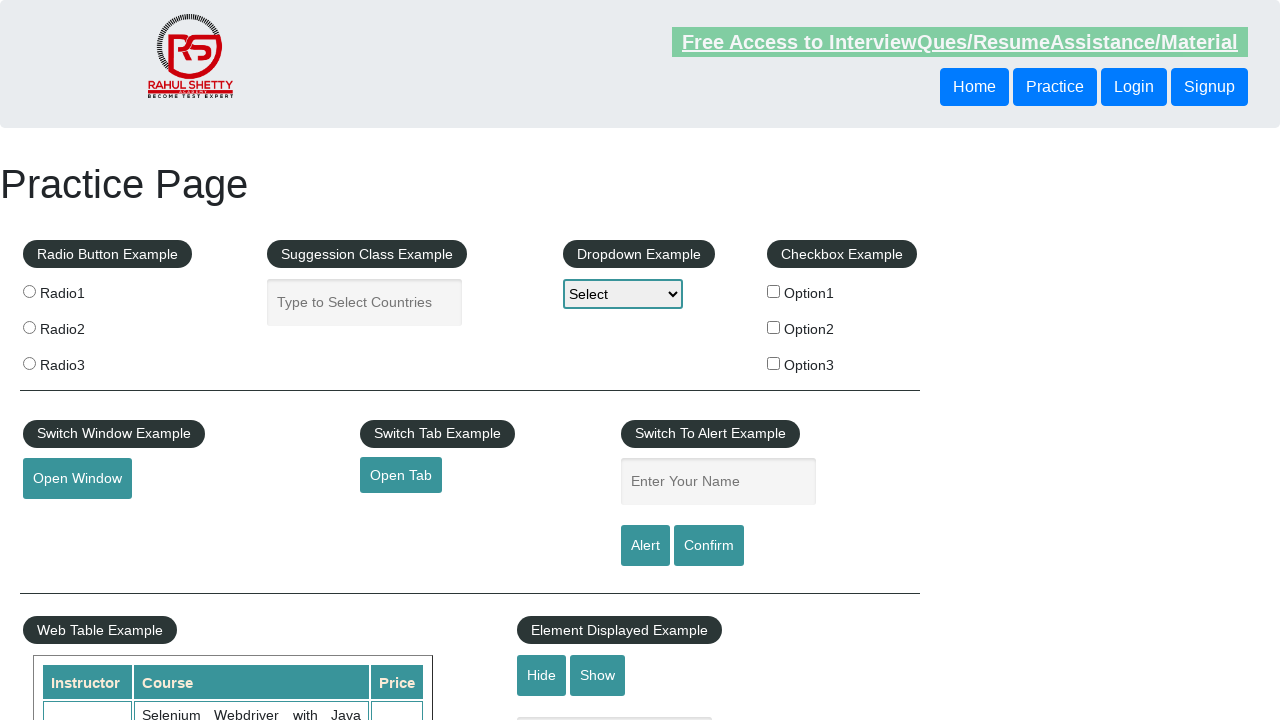

Scrolled main window down by 500 pixels
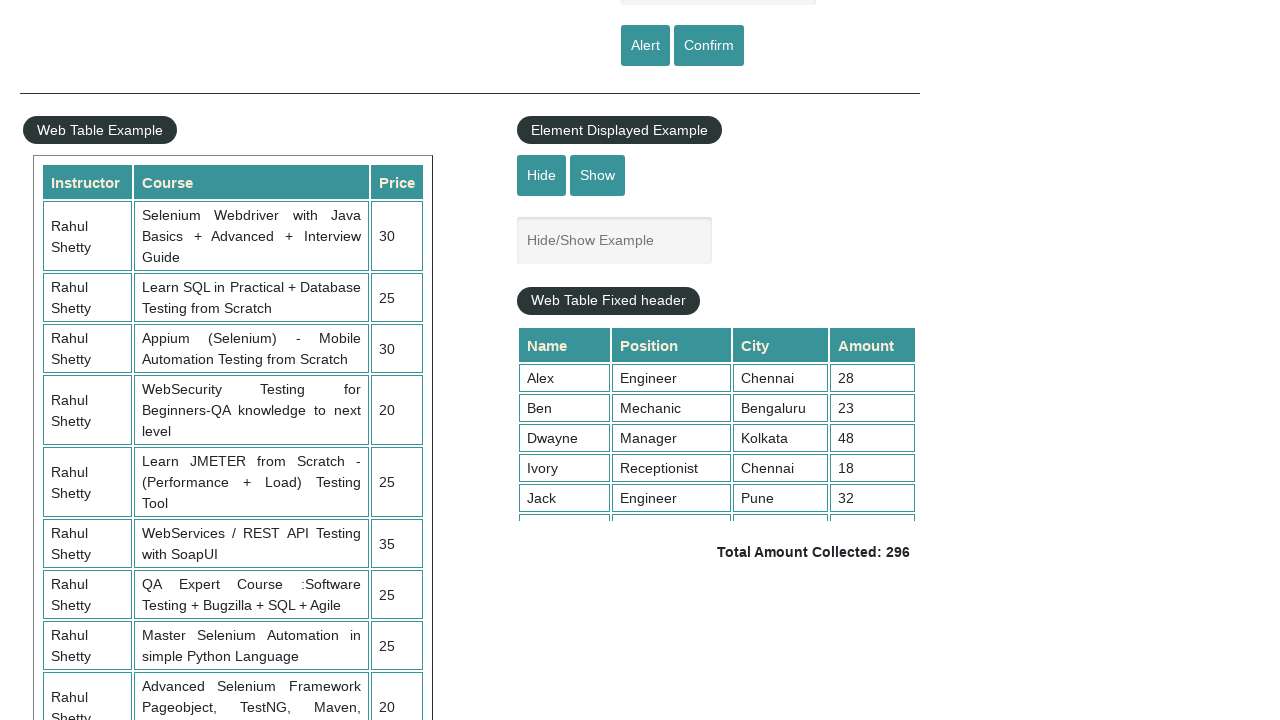

Waited 1 second for scroll animation to complete
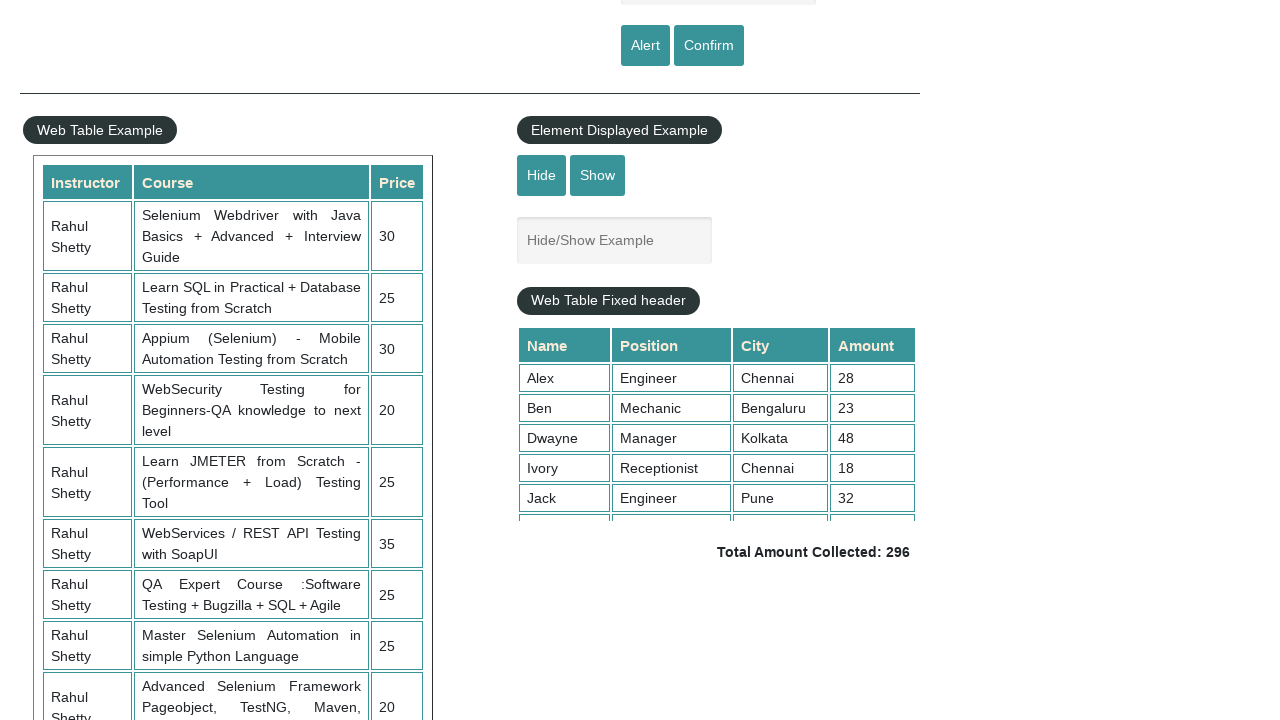

Scrolled within fixed-header table to bottom (5000px)
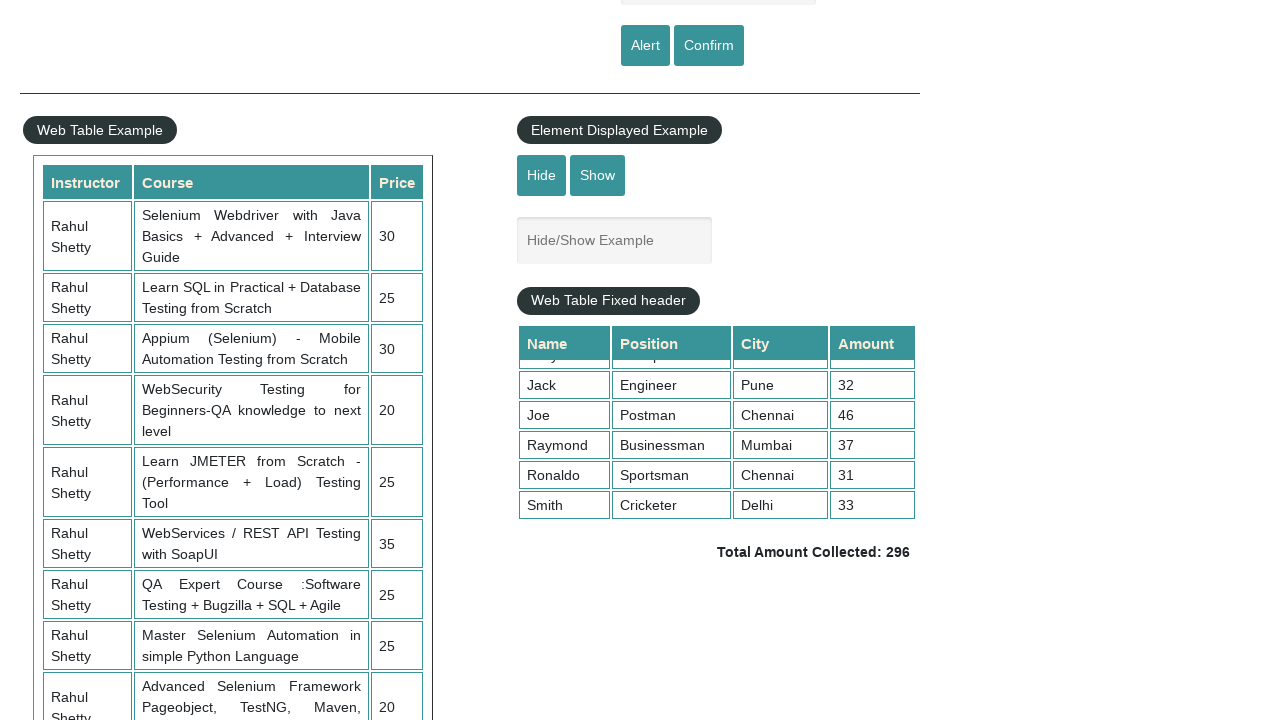

Verified table element with fixed header is visible
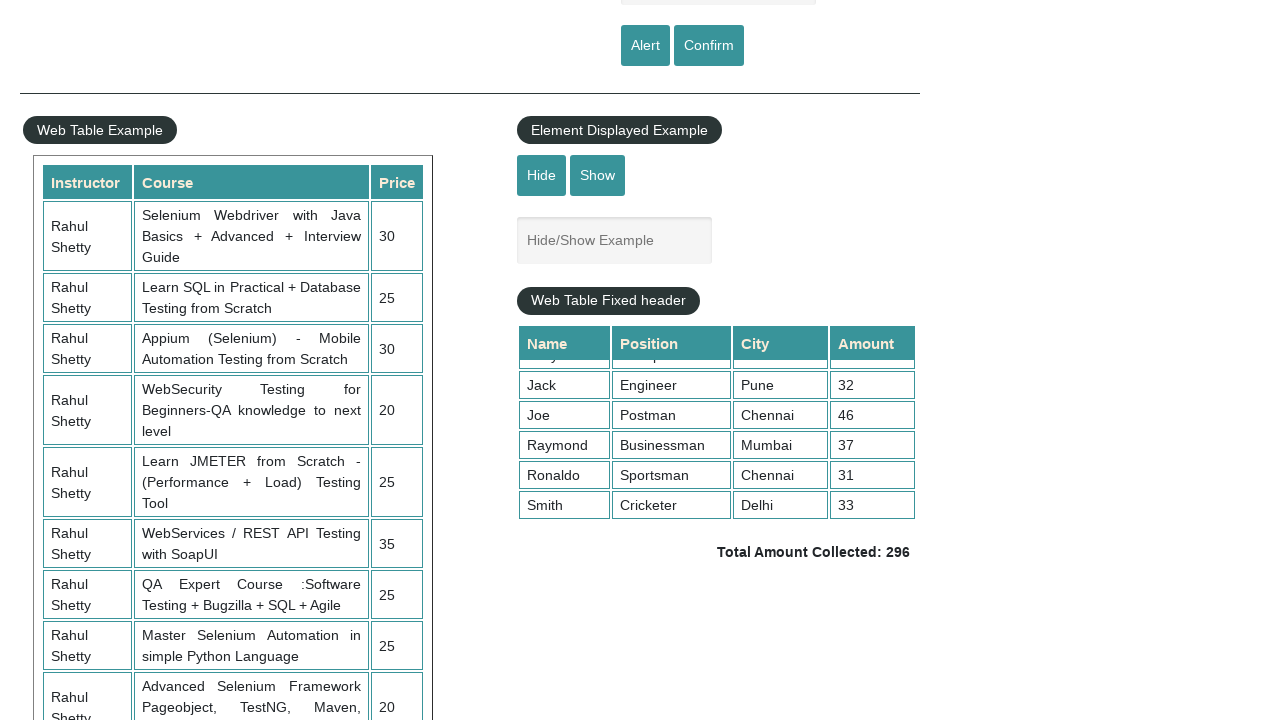

Verified table data cells (4th column) are present after scrolling
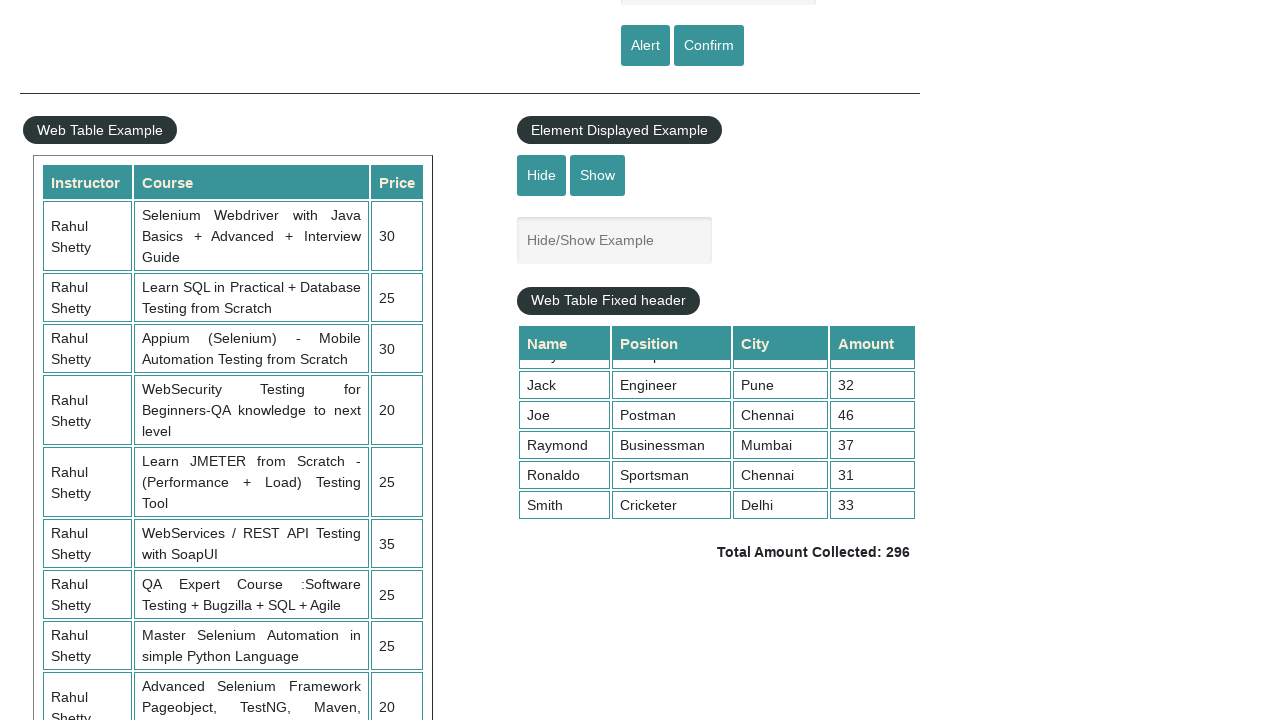

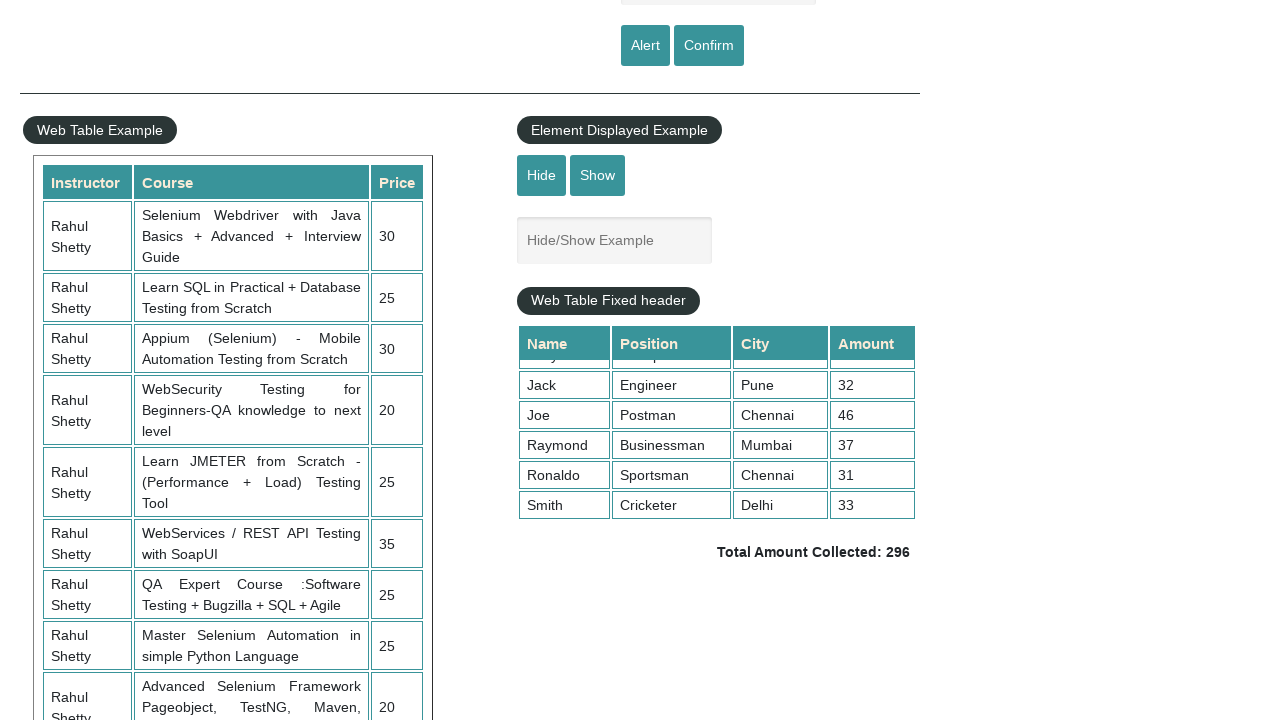